Verifies that the second button's value is NOT equal to "This is a button"

Starting URL: https://kristinek.github.io/site/examples/locators

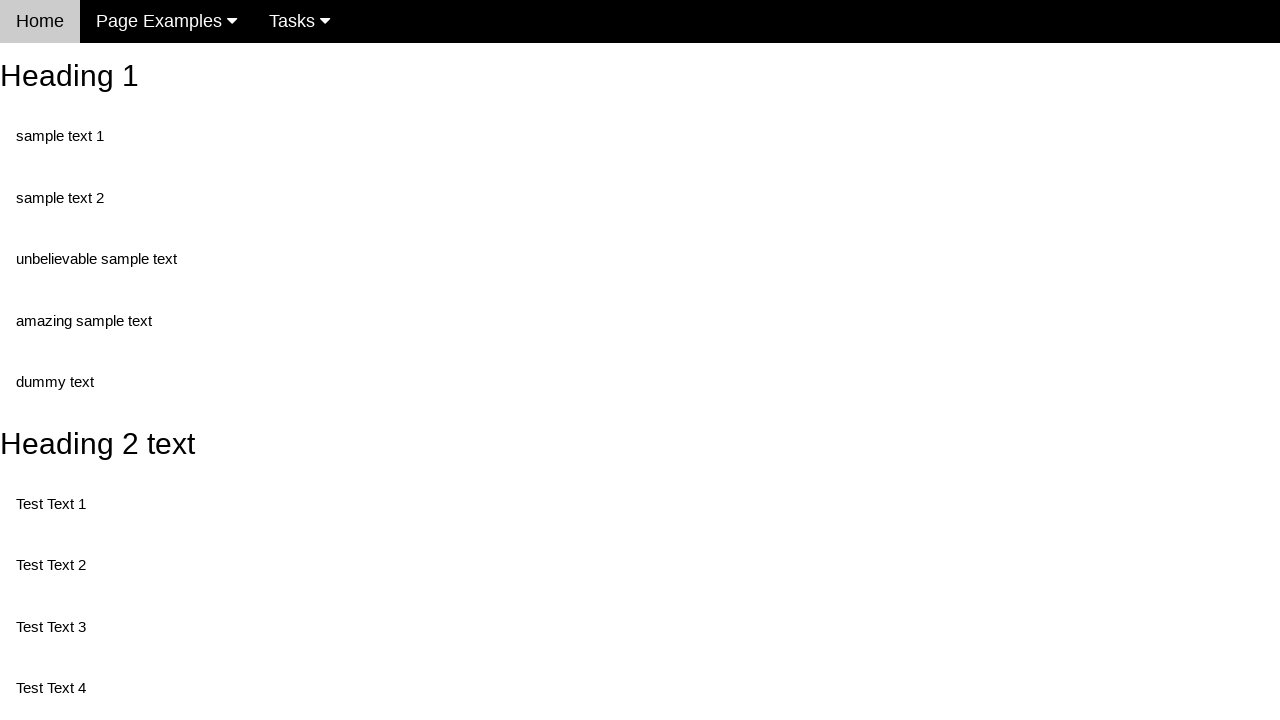

Navigated to locators example page
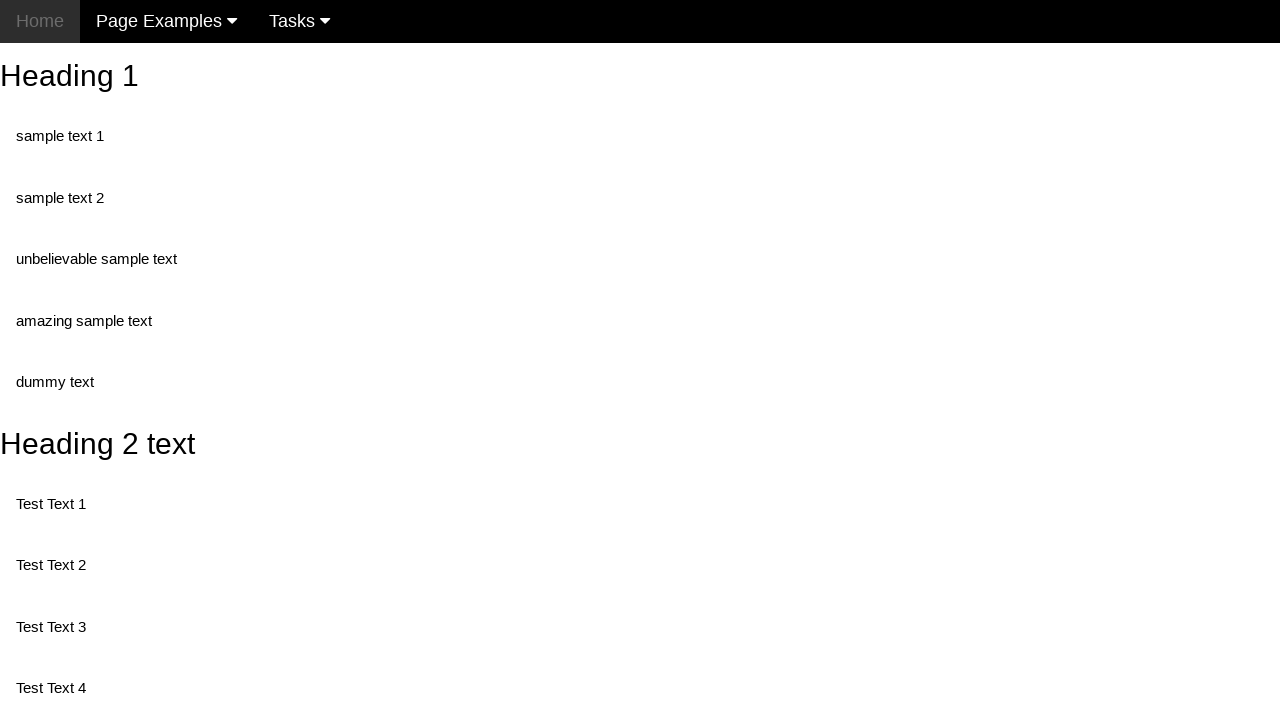

Retrieved value attribute of second button: This is also a button
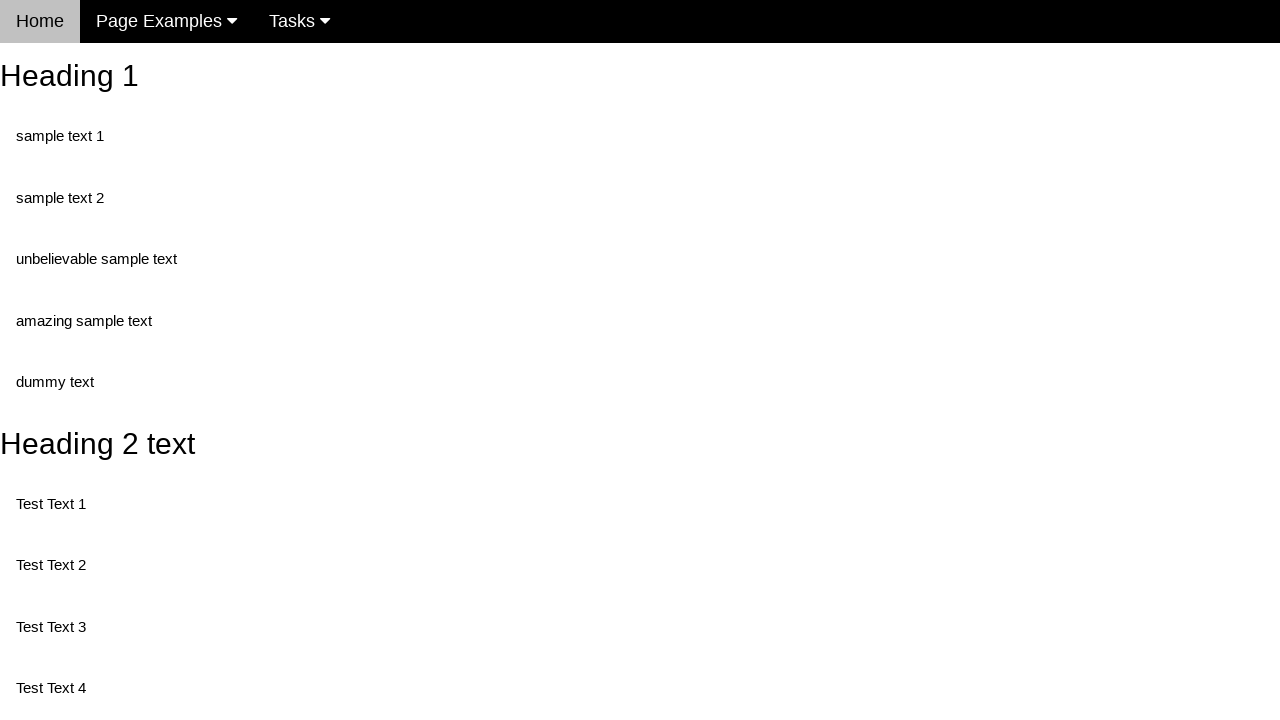

Assertion passed: second button value is NOT 'This is a button'
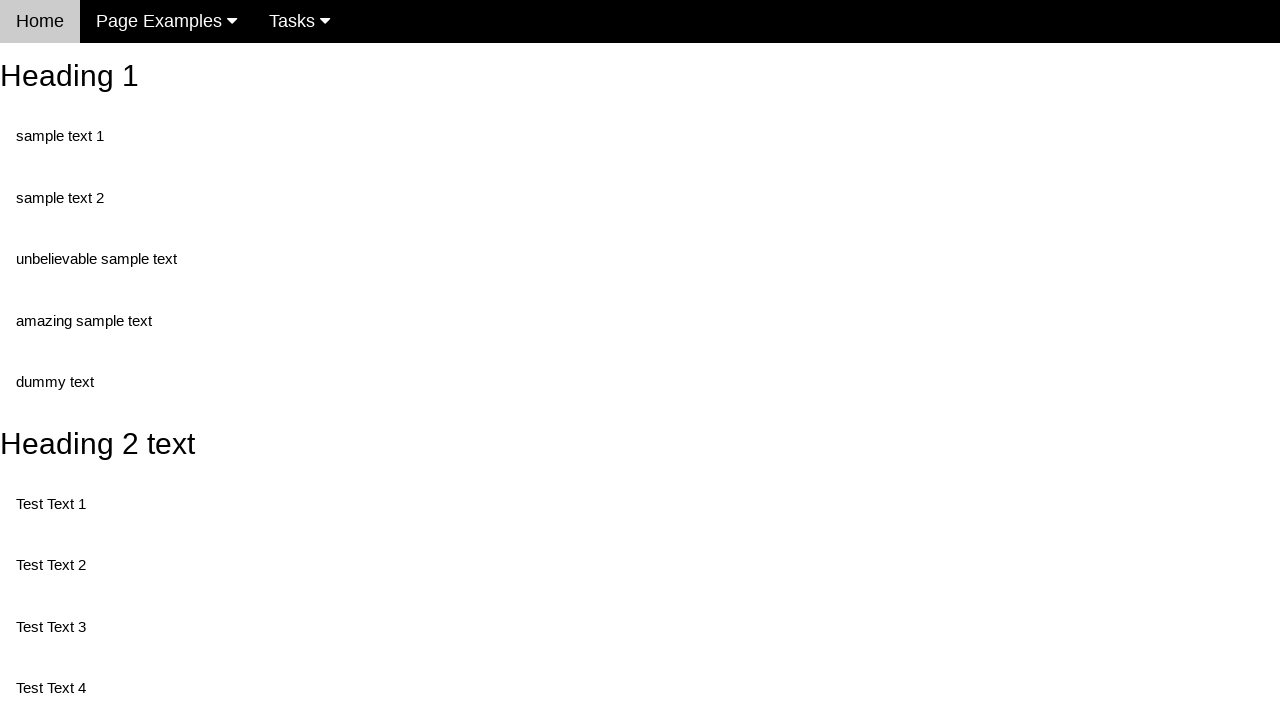

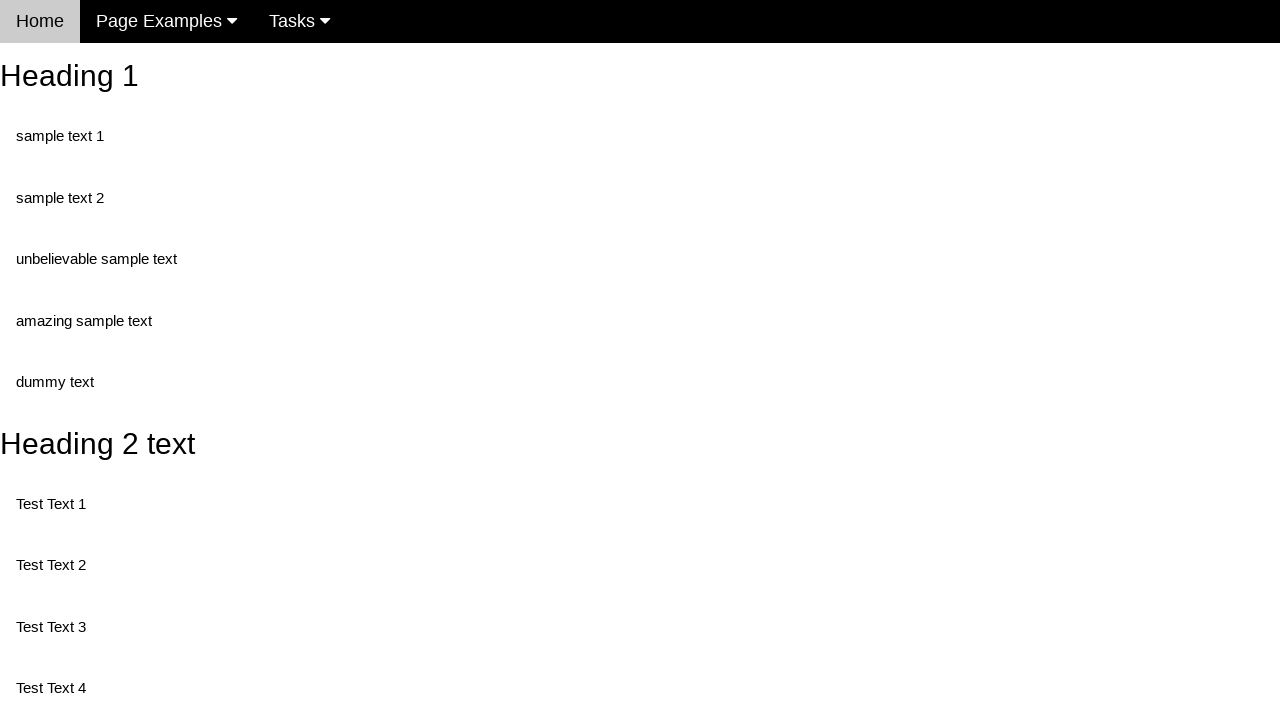